Tests navigation on the Training Support website by verifying the homepage title, clicking the "About Us" link, and verifying the new page title.

Starting URL: https://www.training-support.net

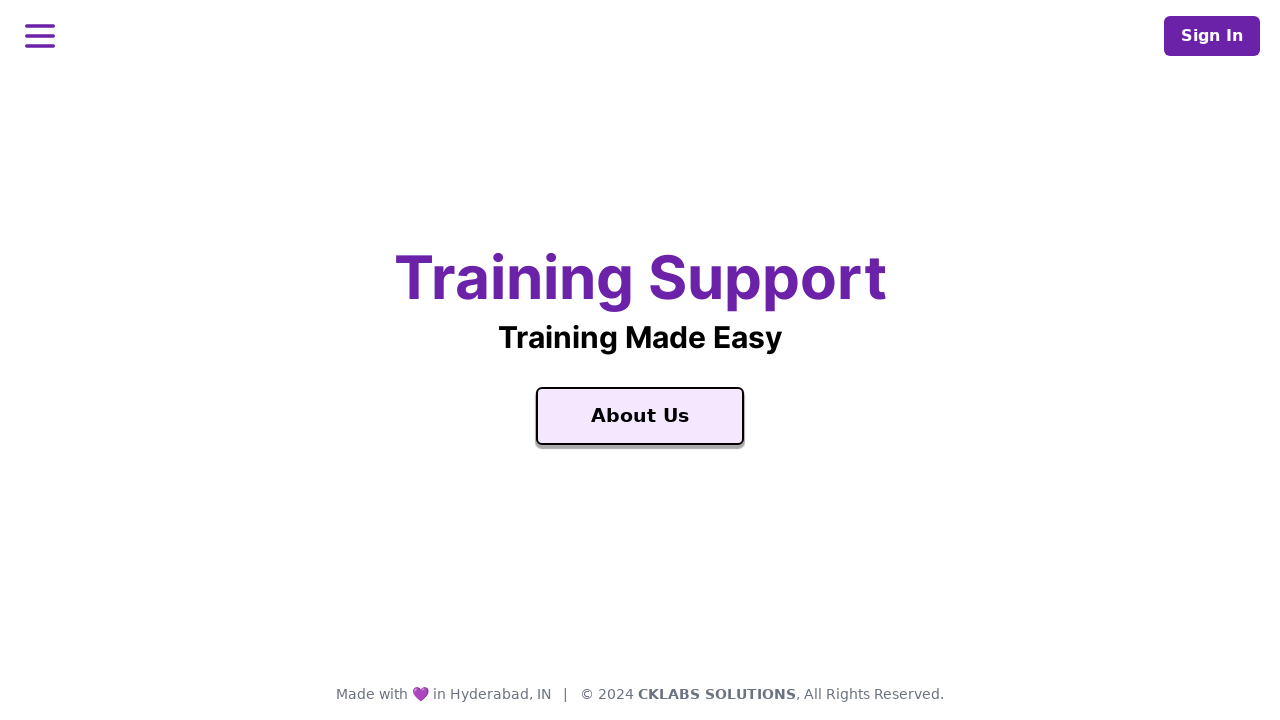

Verified homepage title is 'Training Support'
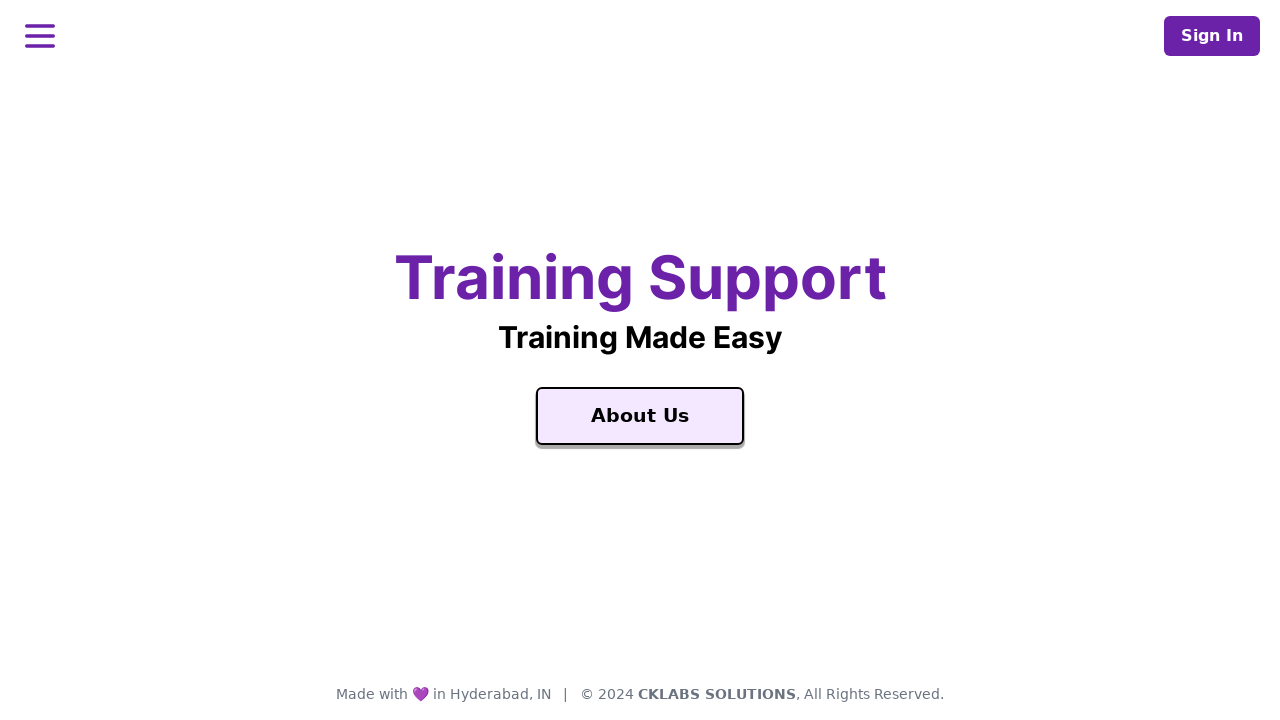

Clicked the 'About Us' link at (640, 416) on xpath=//a[text()='About Us']
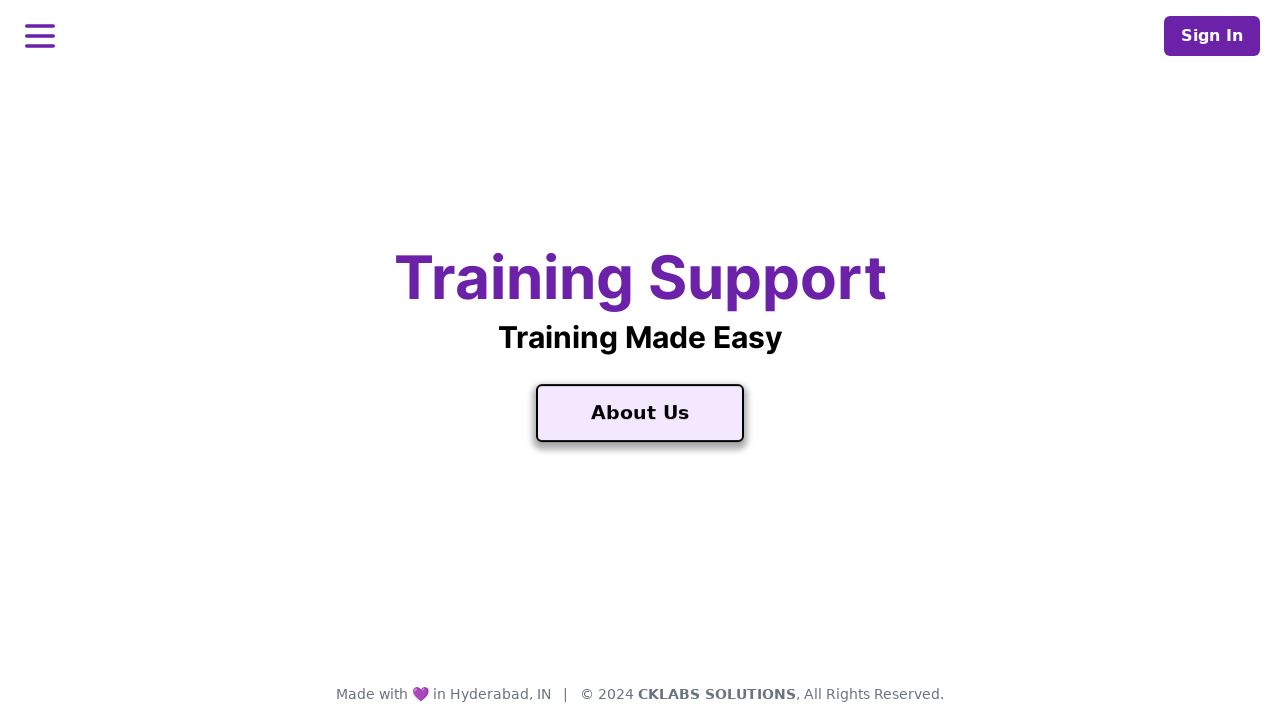

Waited for page to load after navigating to About Us page
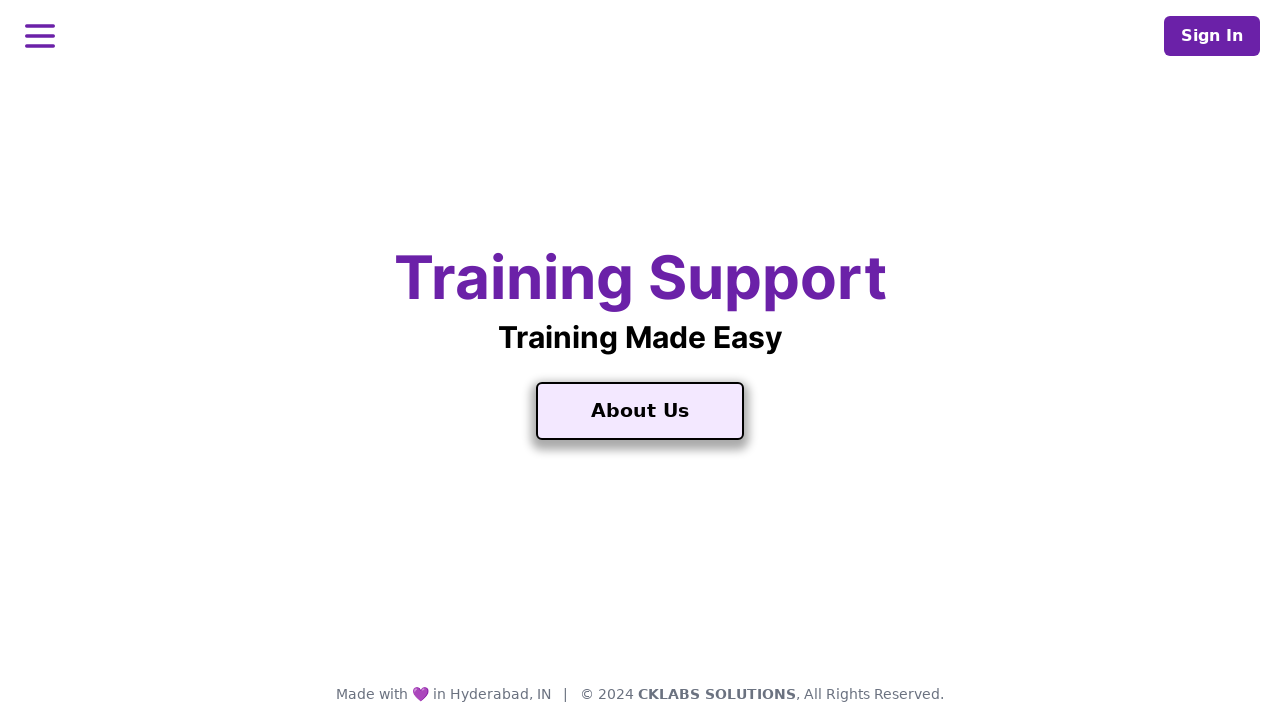

Verified About Us page title is 'About Training Support'
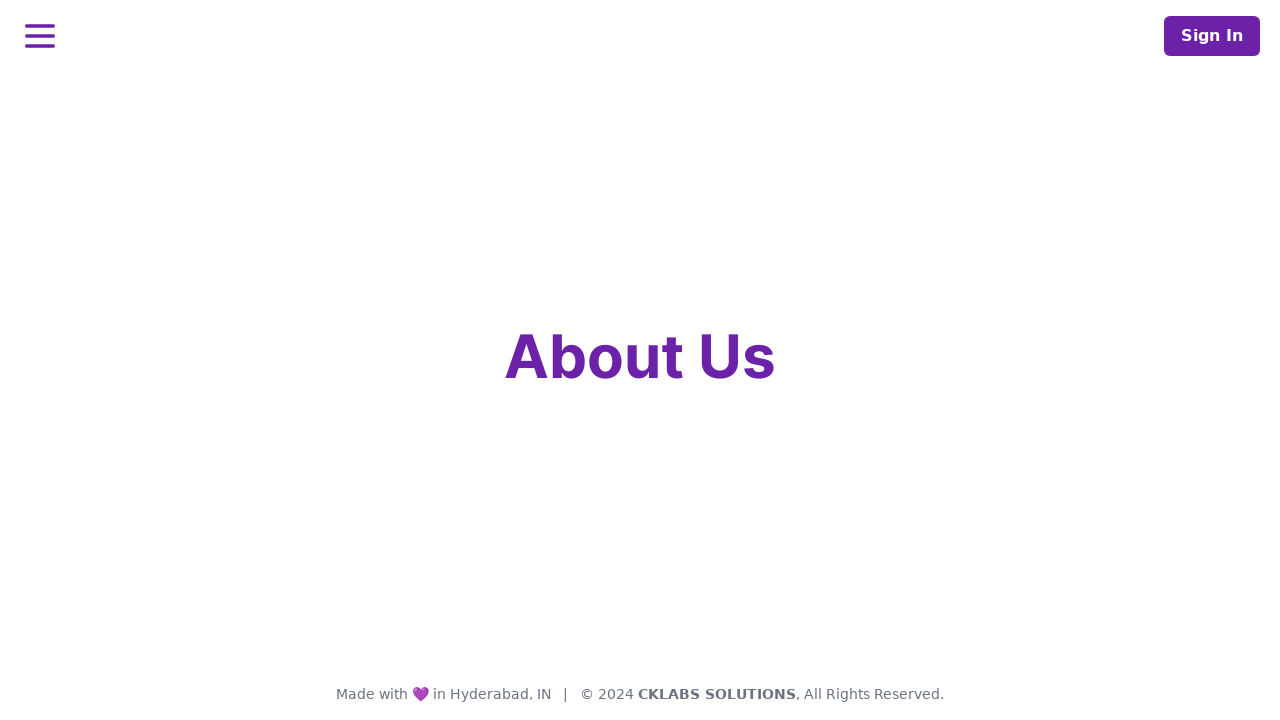

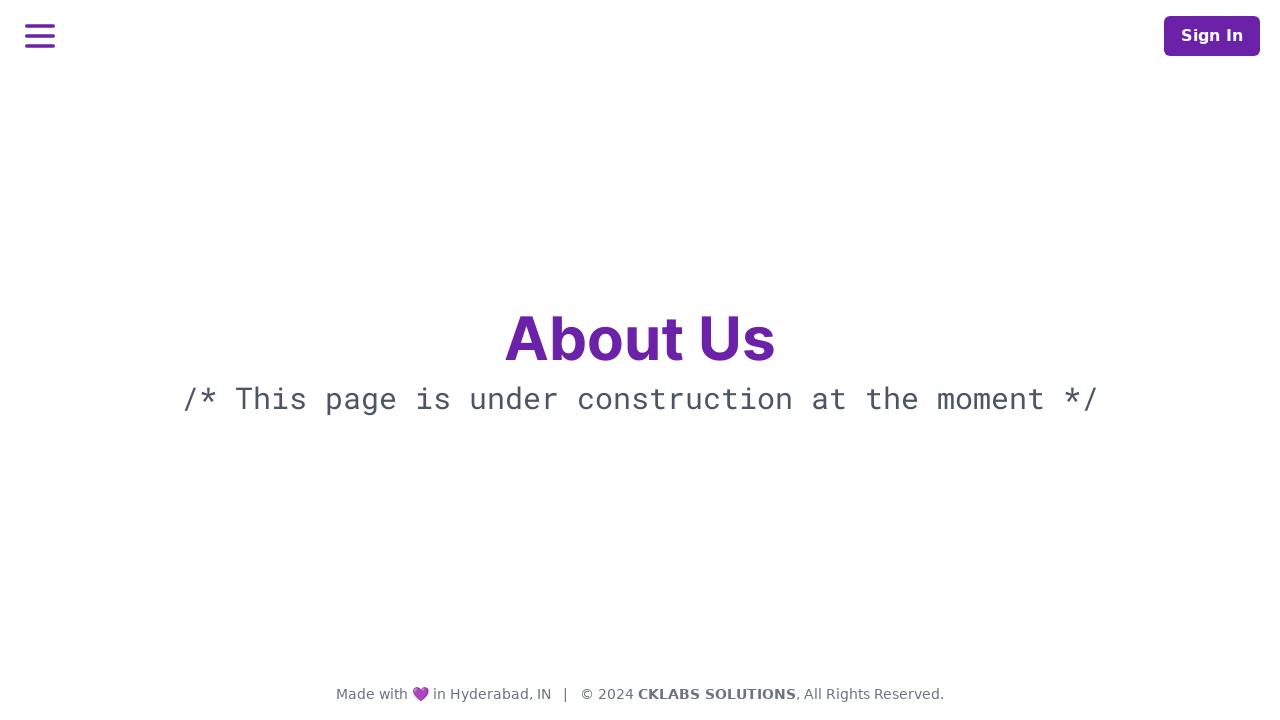